Tests the Inputs page by navigating to it and entering a number into the input field

Starting URL: https://the-internet.herokuapp.com/

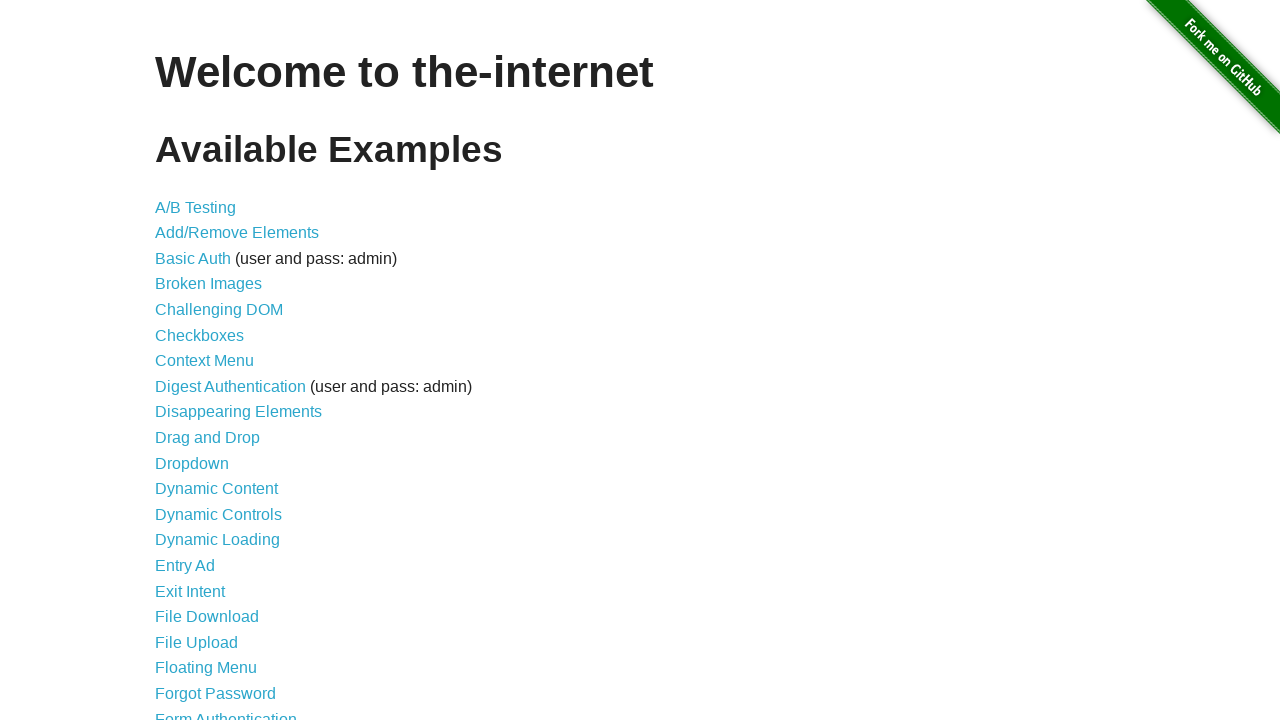

Clicked on the 'Inputs' link to navigate to the inputs page at (176, 361) on text=Inputs
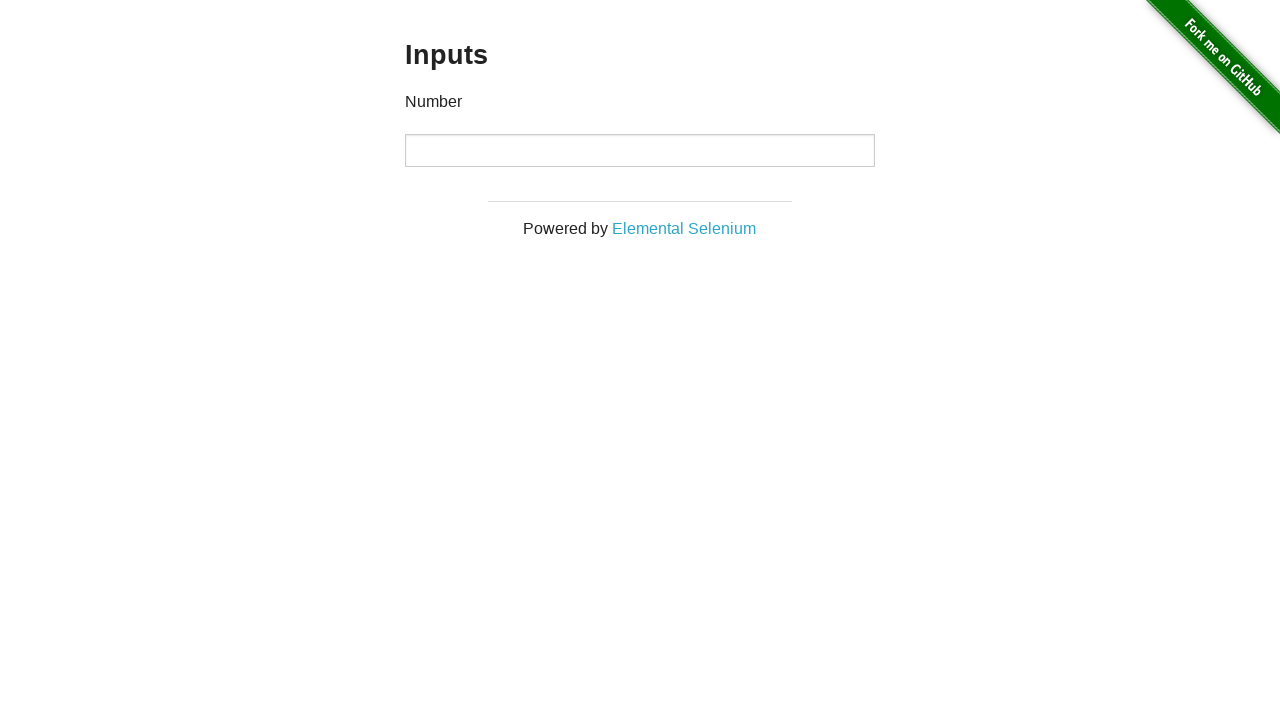

Filled the number input field with value '123456789' on #content div div div input
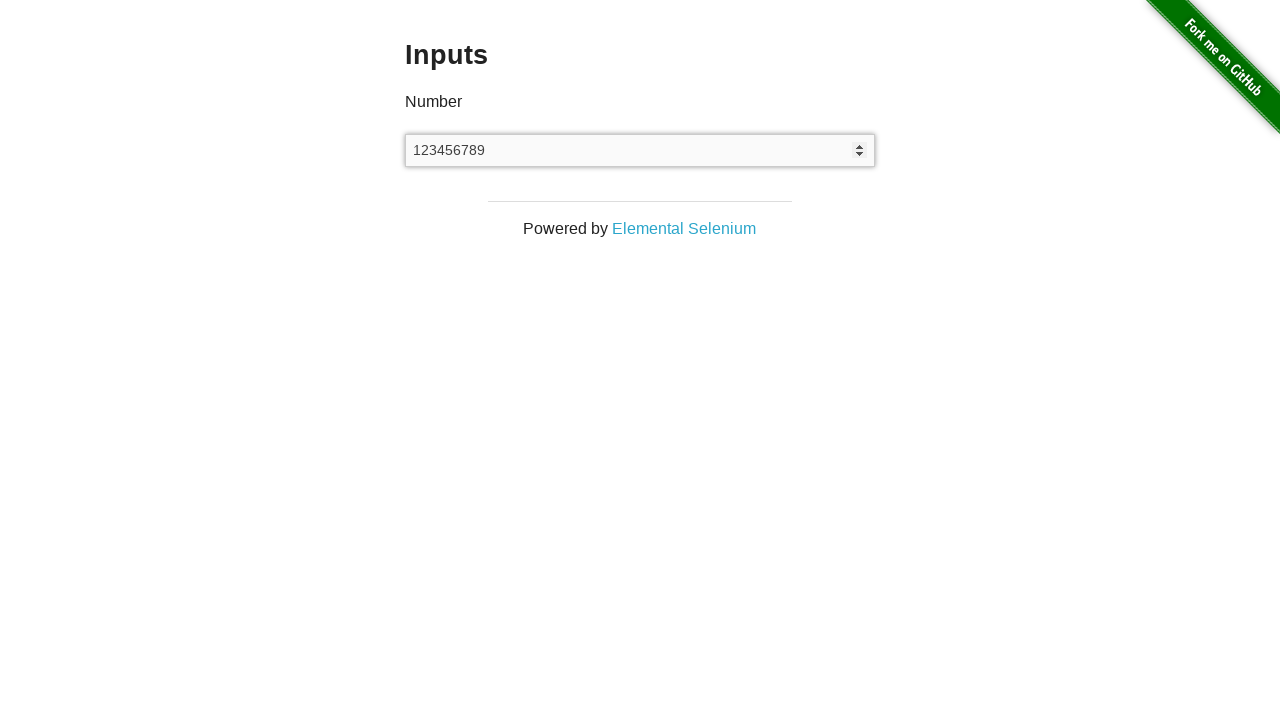

Waited 1000ms to see the result
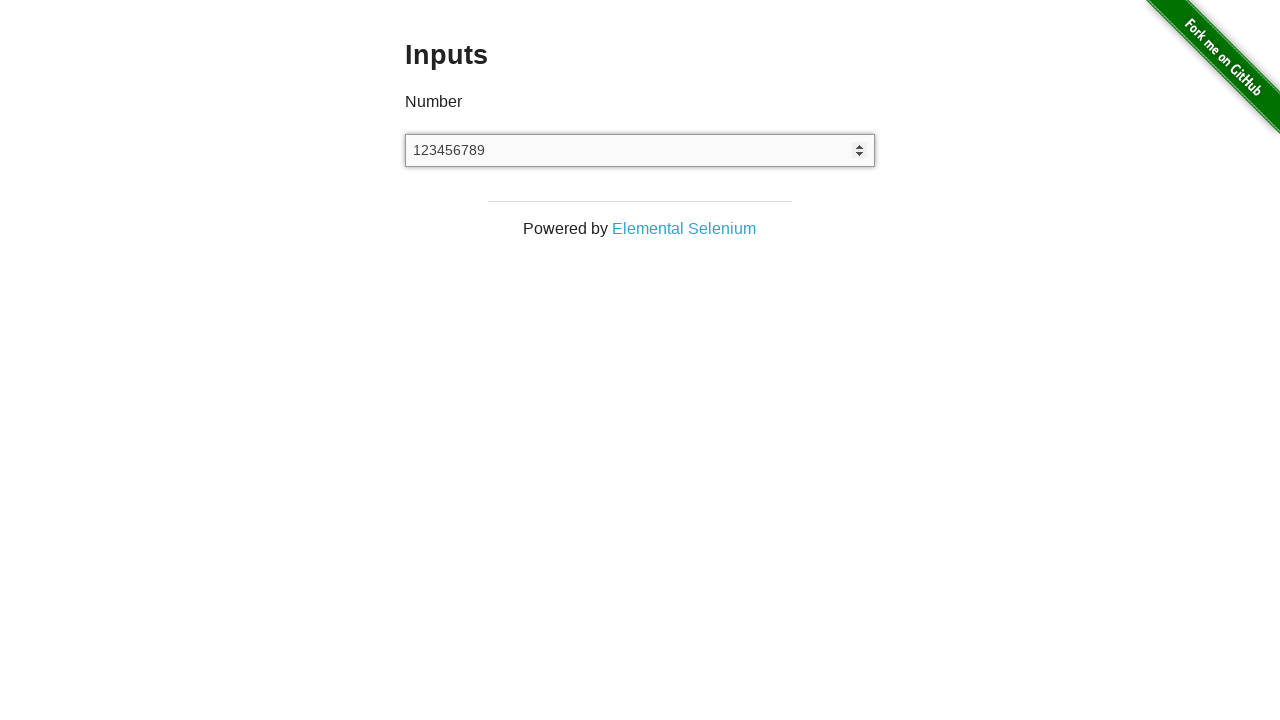

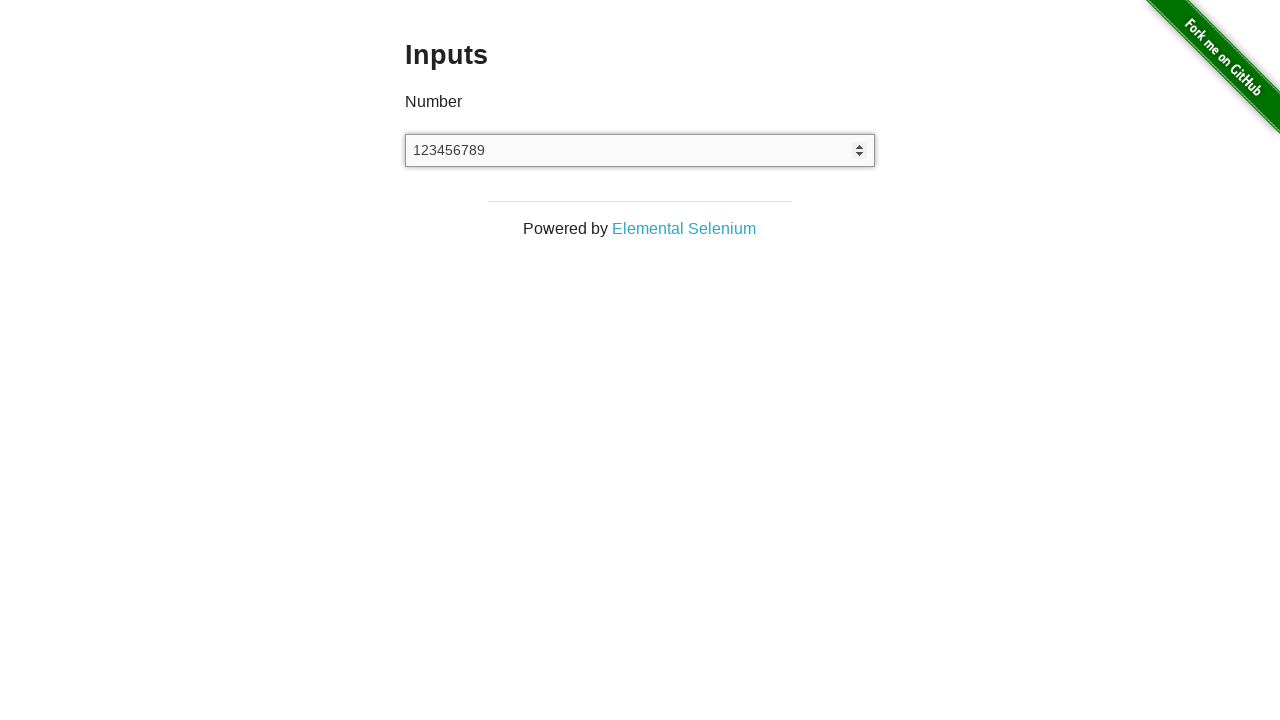